Navigates to a CSDN blog page and verifies that blog article links are present on the page

Starting URL: https://blog.csdn.net/lzw_java?type=blog

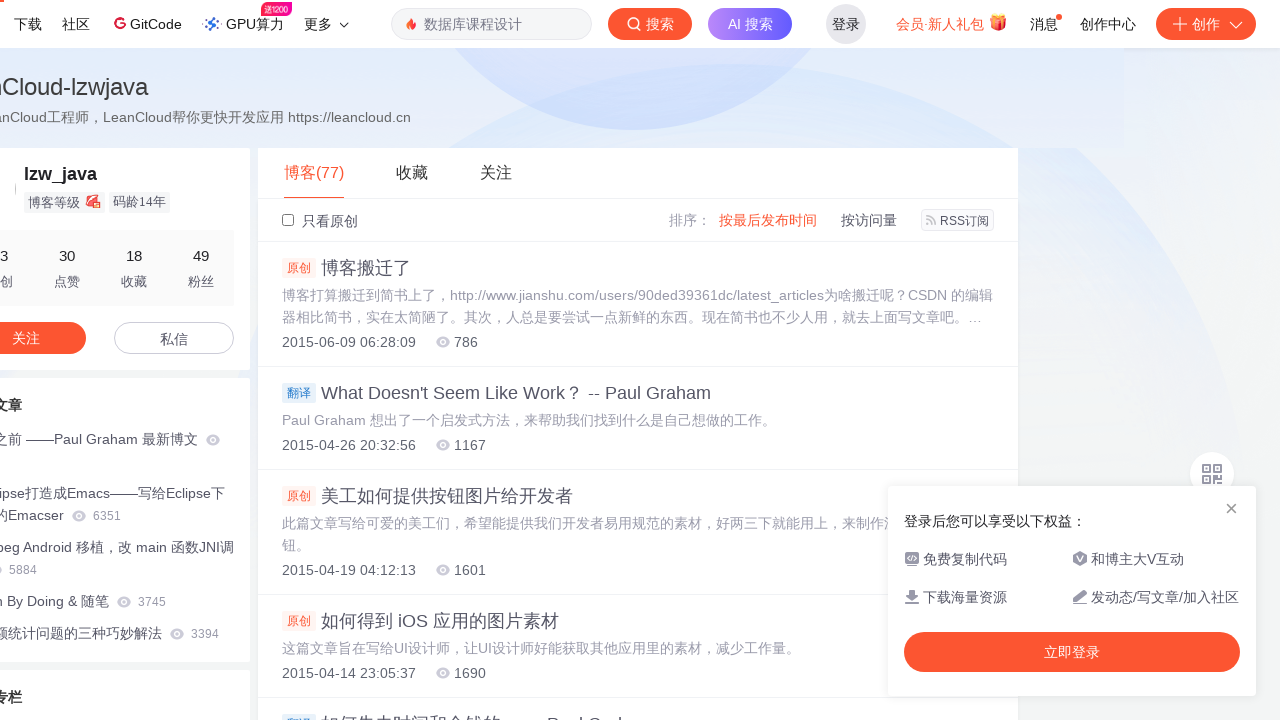

Waited for CSDN blog article links to load
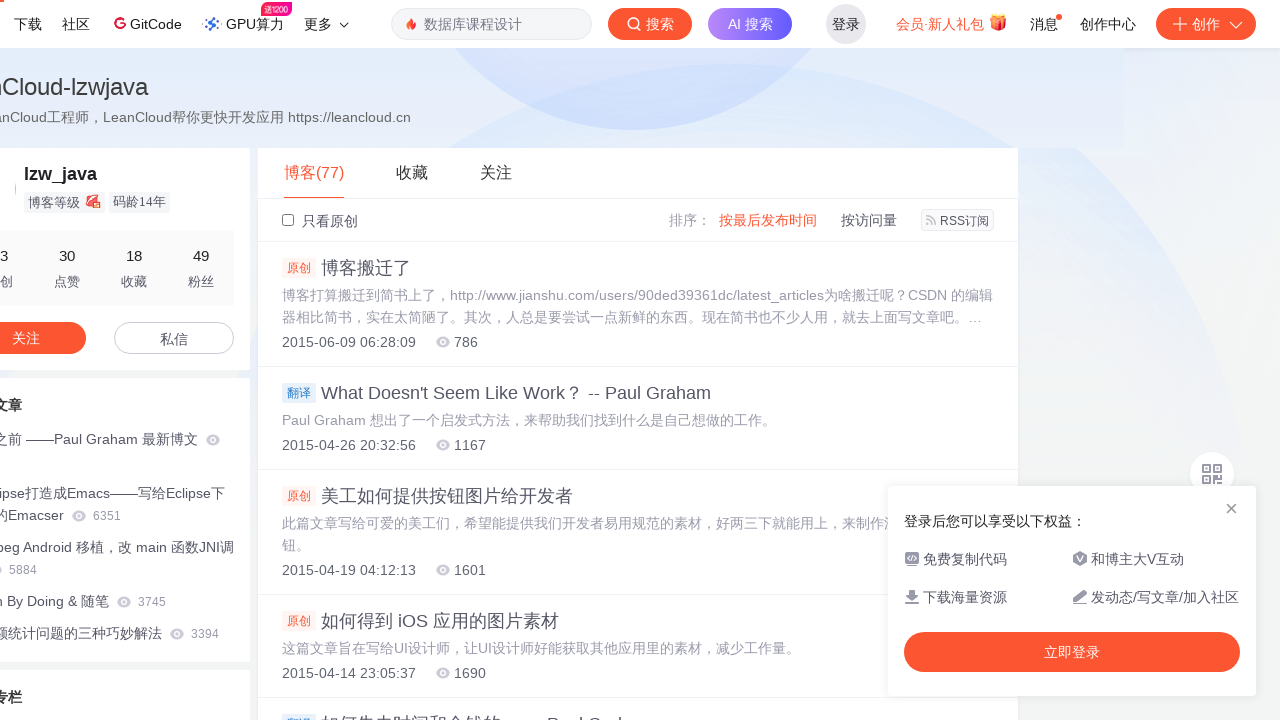

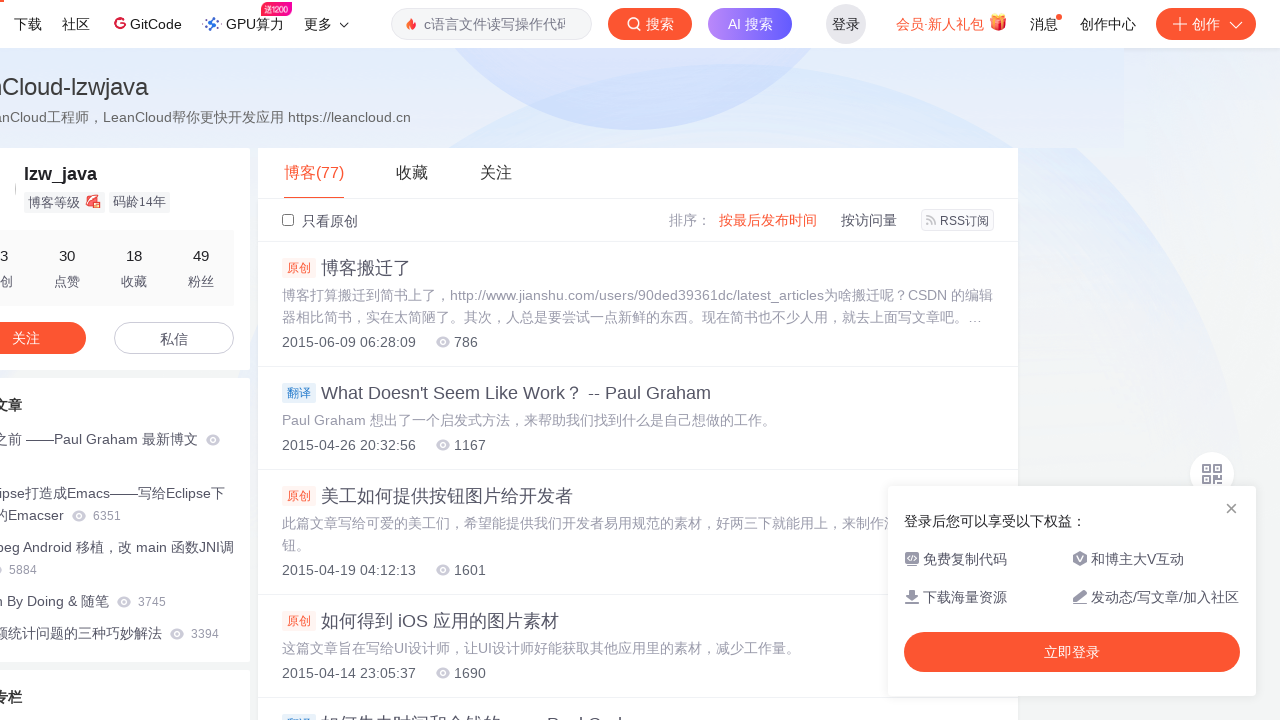